Tests the Python.org search functionality by entering "pycon" as a search query and submitting the form, then verifying results are found.

Starting URL: http://www.python.org

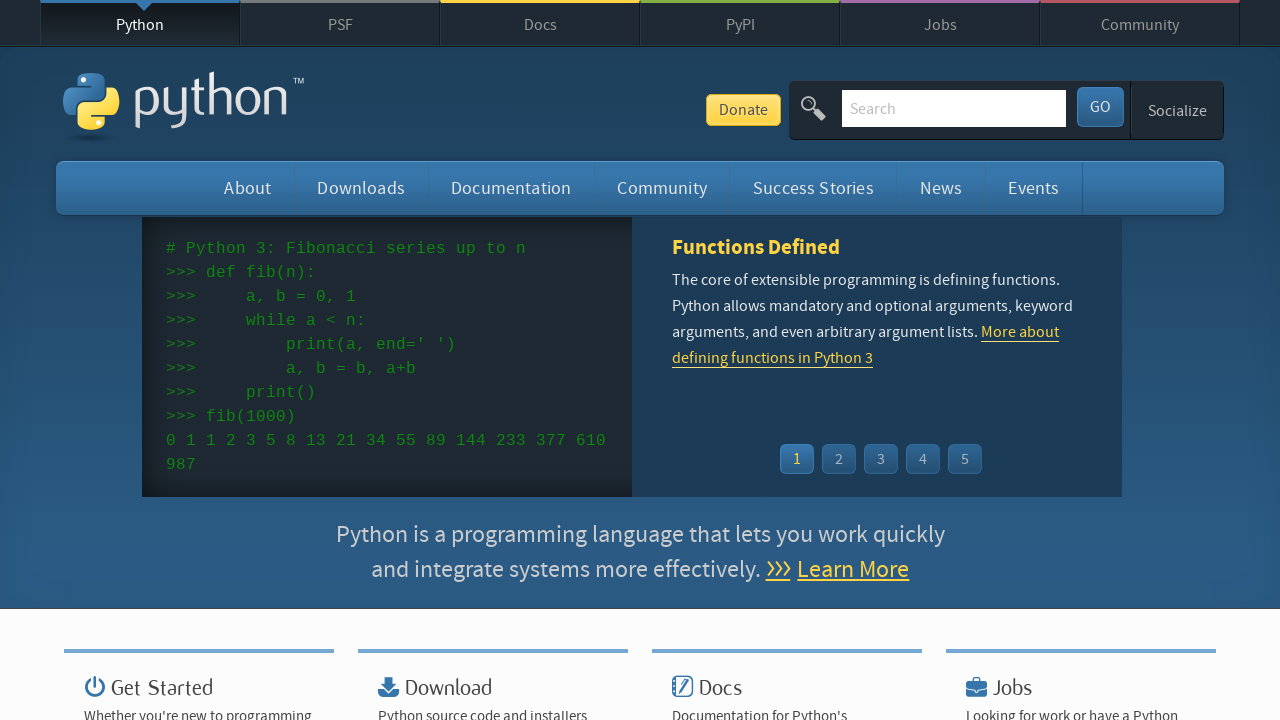

Filled search box with 'pycon' query on input[name='q']
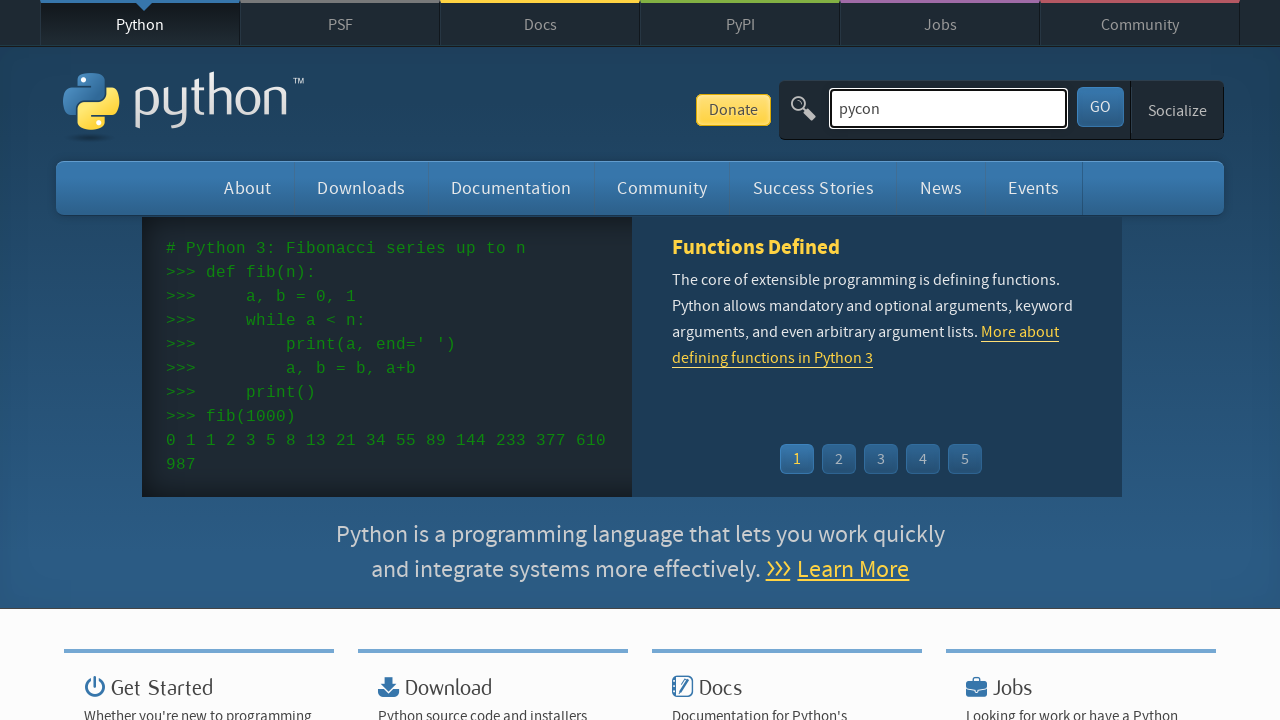

Pressed Enter to submit search form on input[name='q']
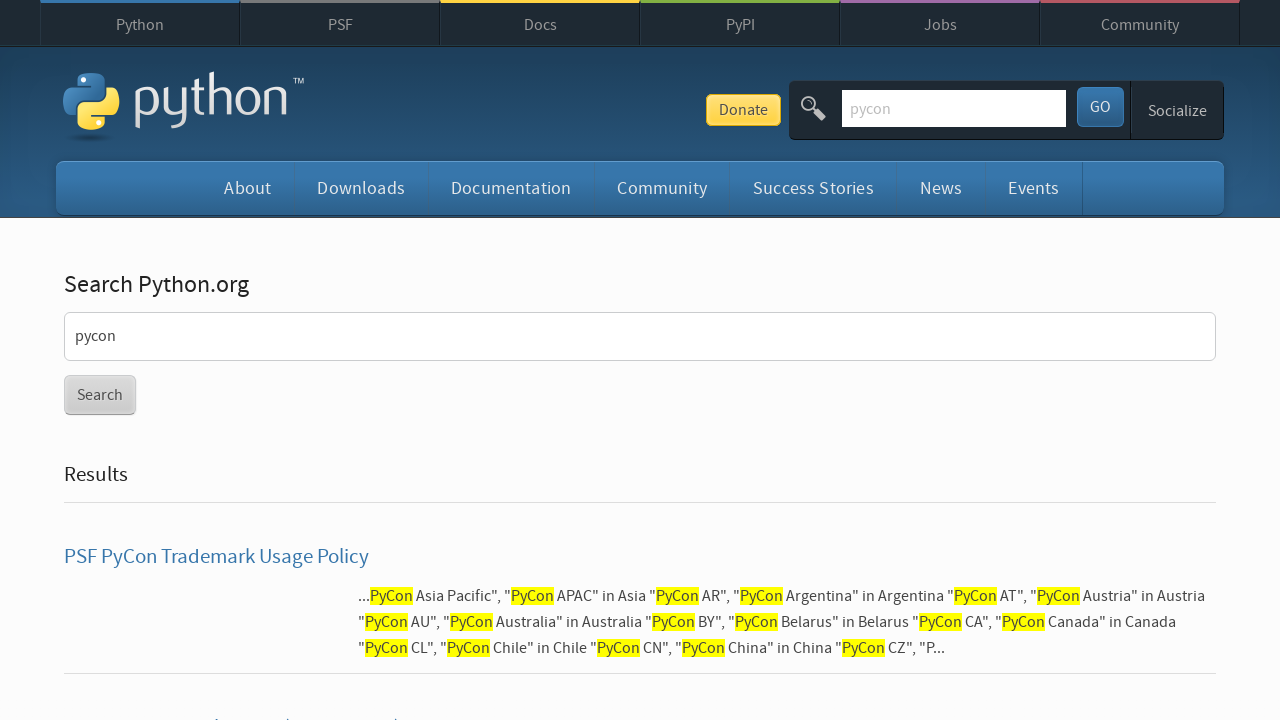

Search results loaded and network became idle
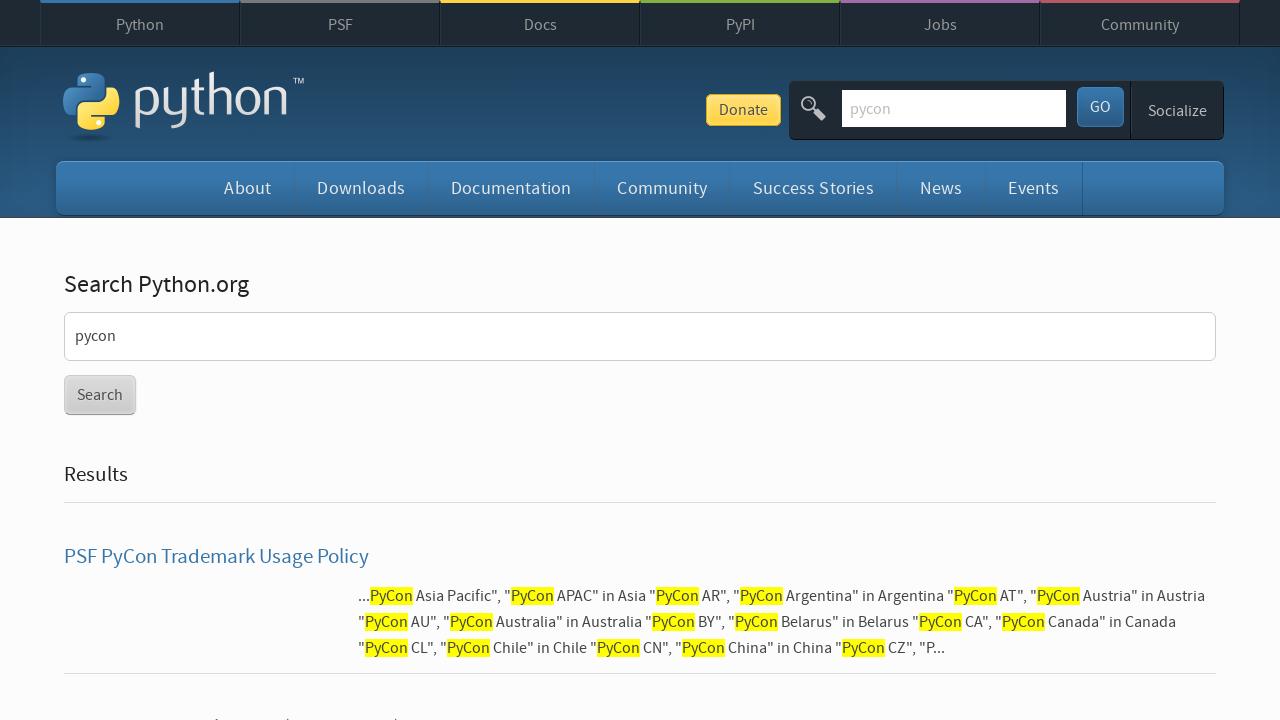

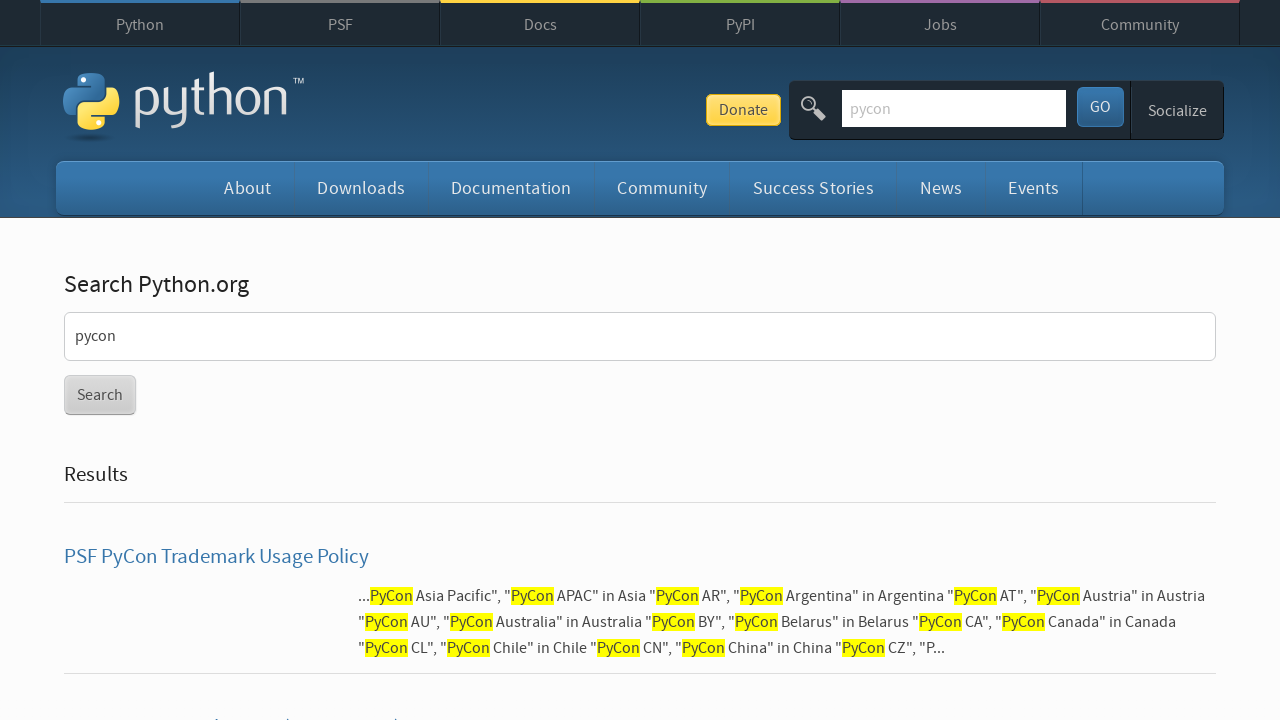